Tests the footer Products button which redirects to the external Parasoft products page

Starting URL: https://parabank.parasoft.com/parabank/index.htm

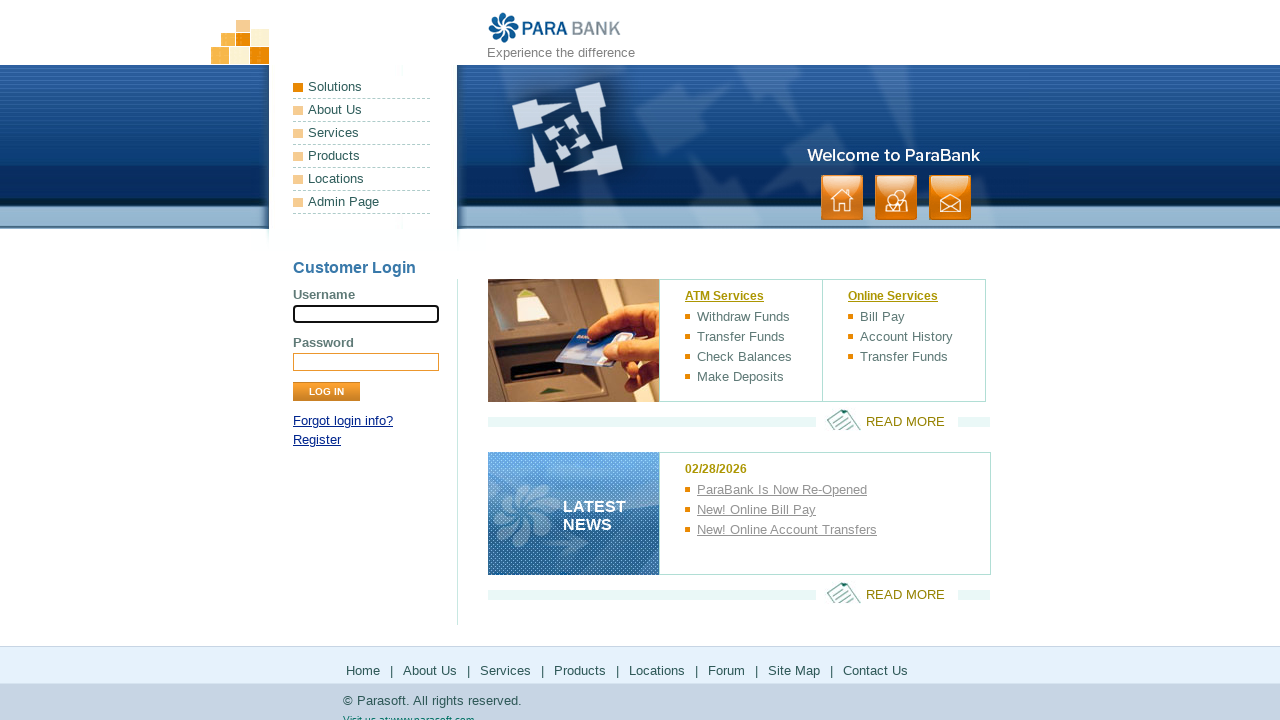

Footer Products button is visible and loaded
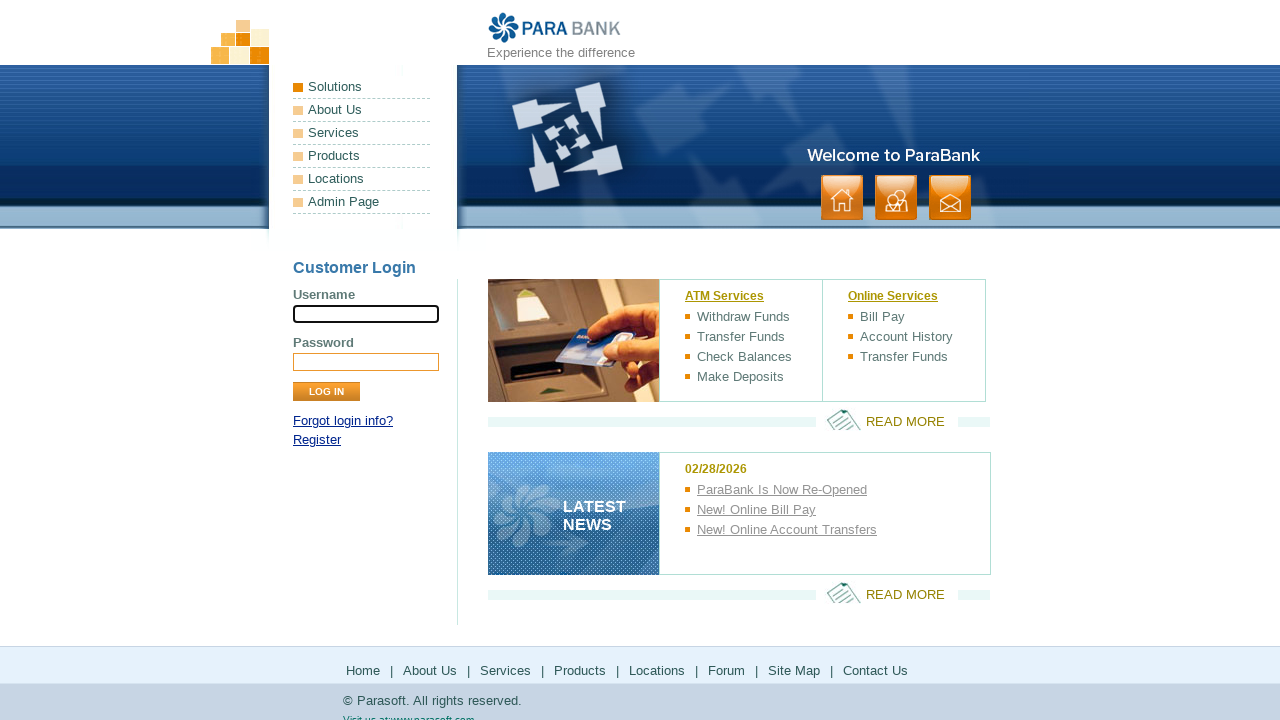

Clicked the Products button in the footer at (580, 670) on xpath=//*[@id='footerPanel']/ul[1]/li[4]/a
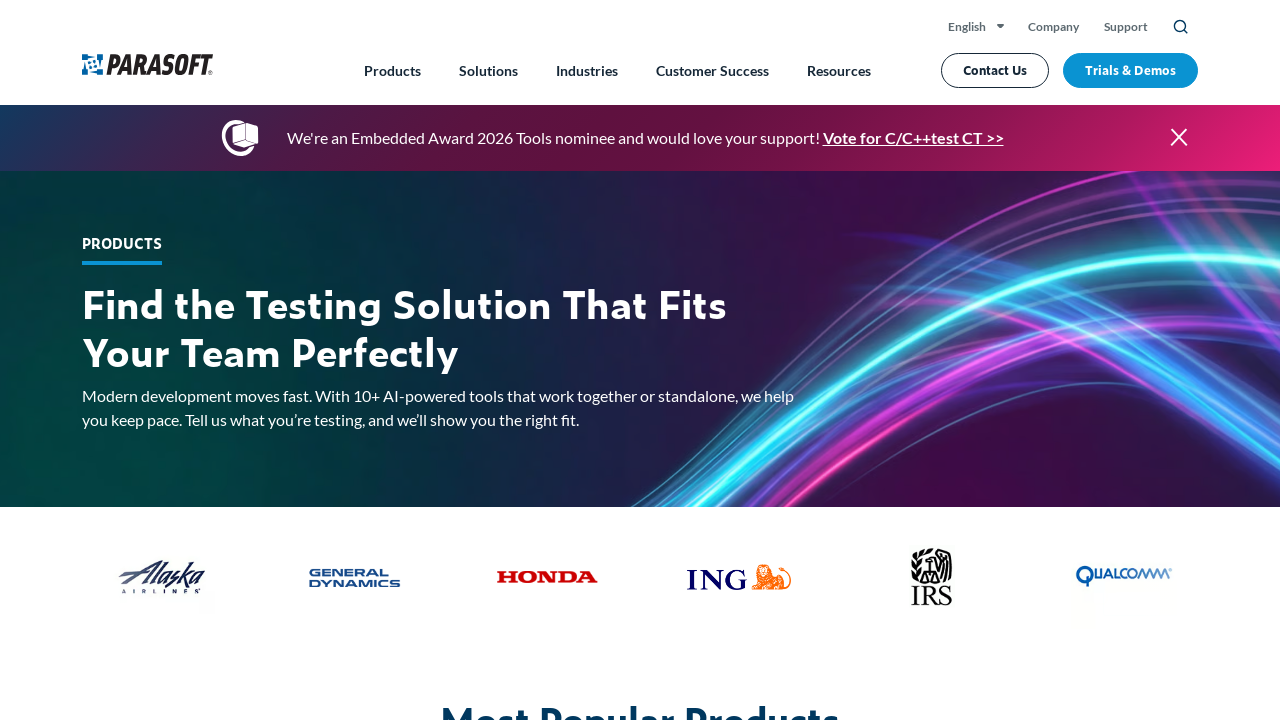

Successfully navigated to Parasoft products page (https://www.parasoft.com/products/)
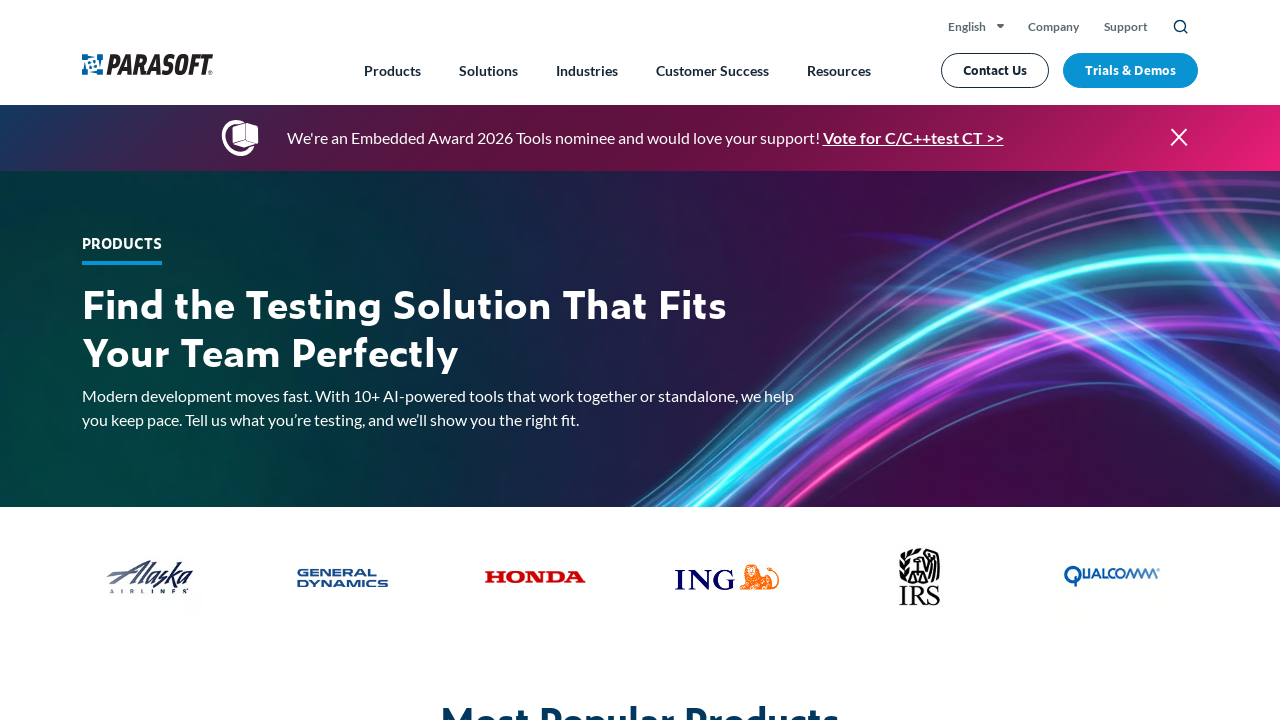

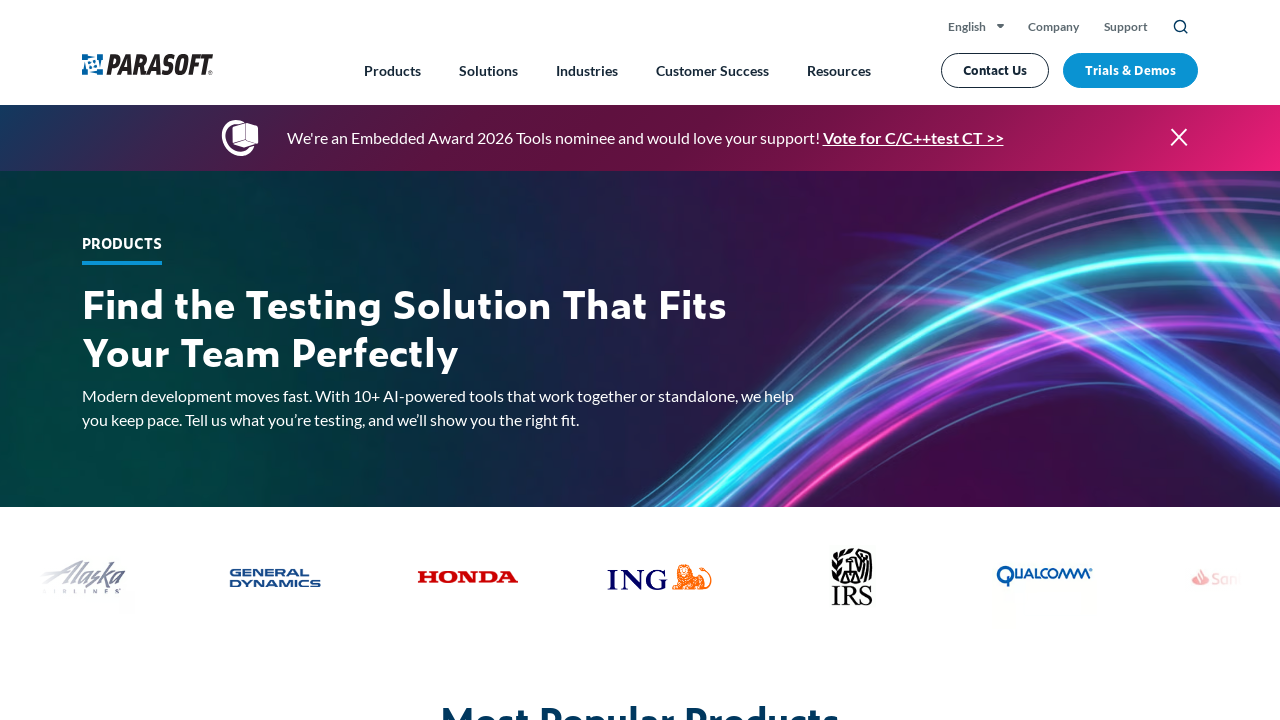